Tests a practice form by filling in personal information including first name, last name, selecting gender, experience level, date, profession, tools, continent, and Selenium commands from dropdowns.

Starting URL: https://www.techlistic.com/p/selenium-practice-form.html

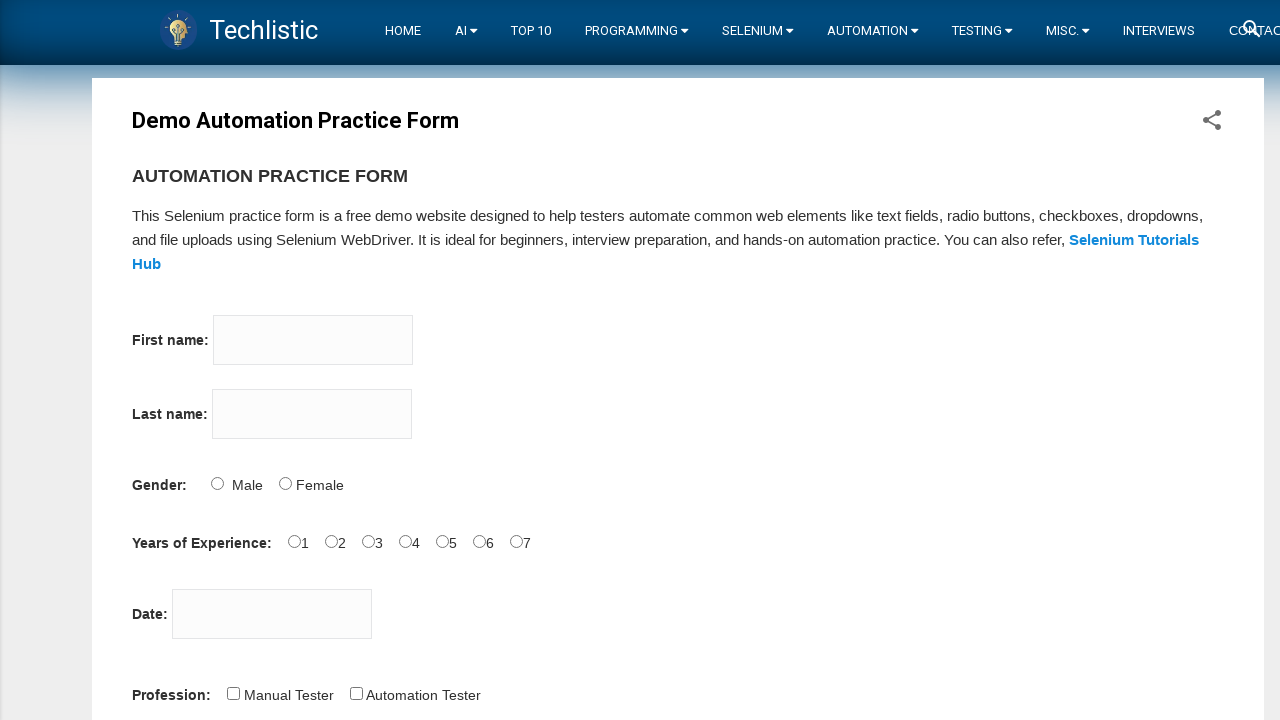

Filled first name field with 'Ersin' on input[name='firstname']
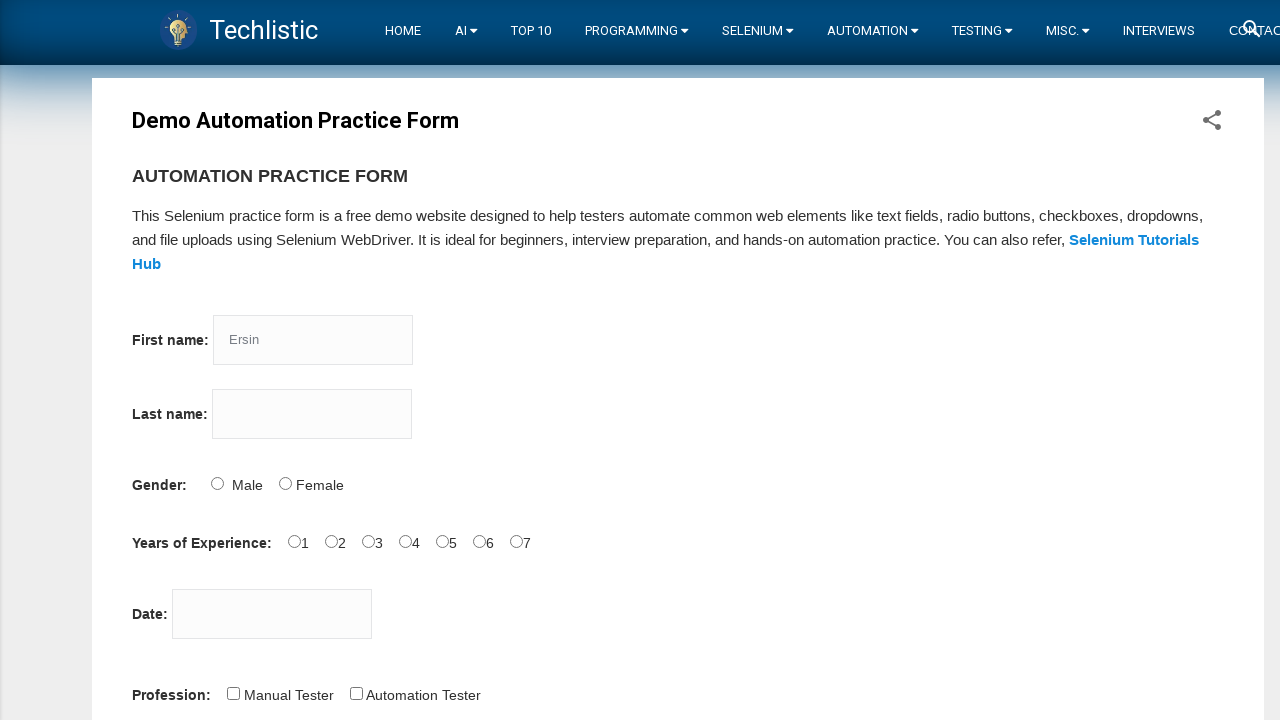

Filled last name field with 'ateş' on input[name='lastname']
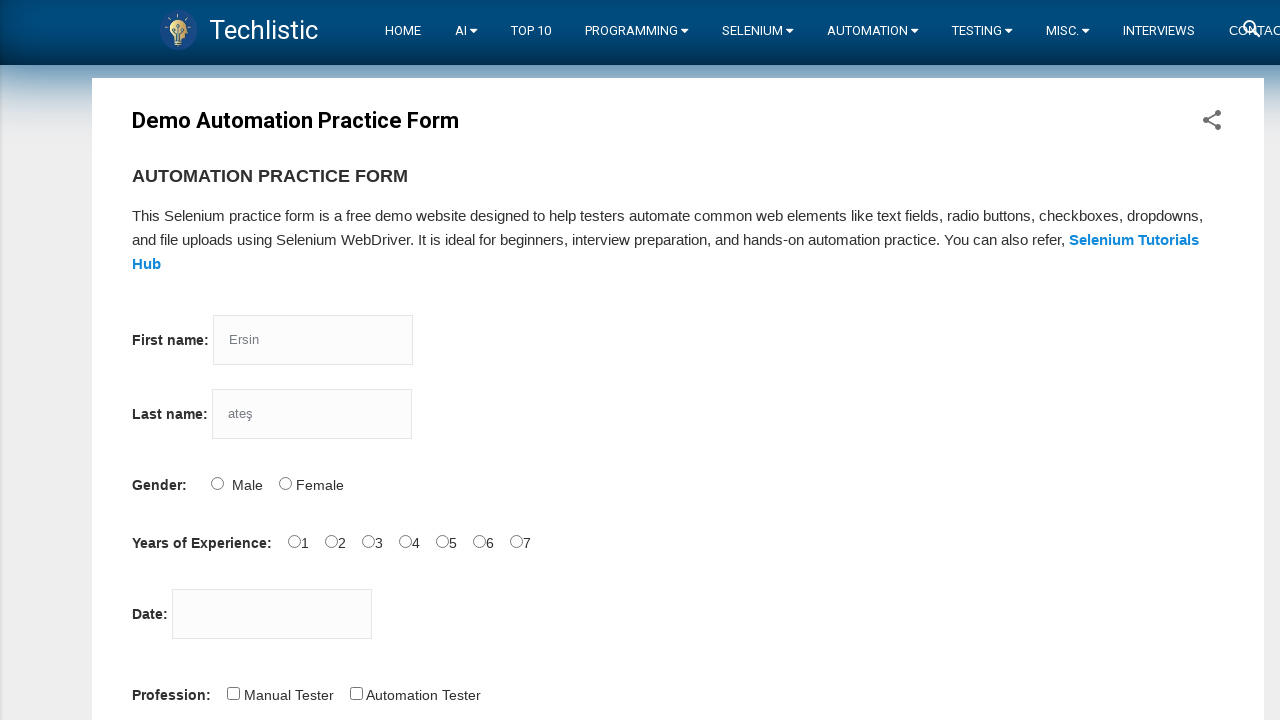

Selected Male gender option at (217, 483) on input#sex-0
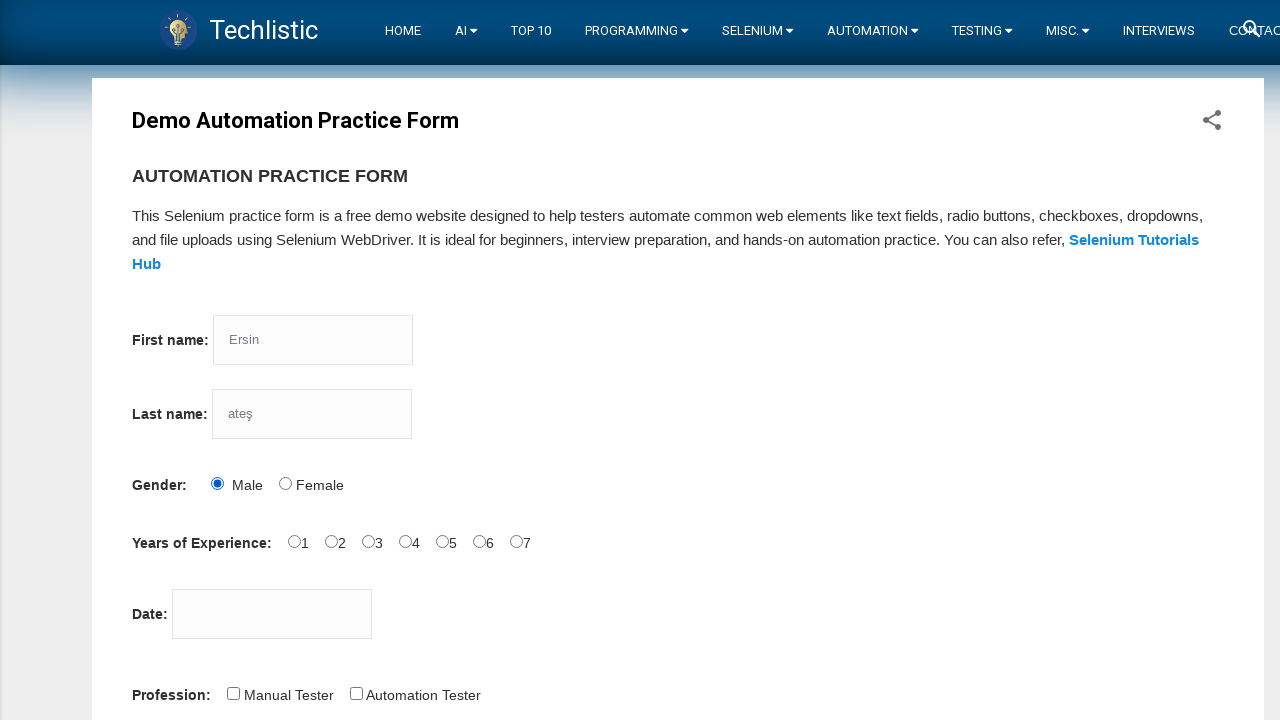

Selected 4 years of experience at (442, 541) on input#exp-4
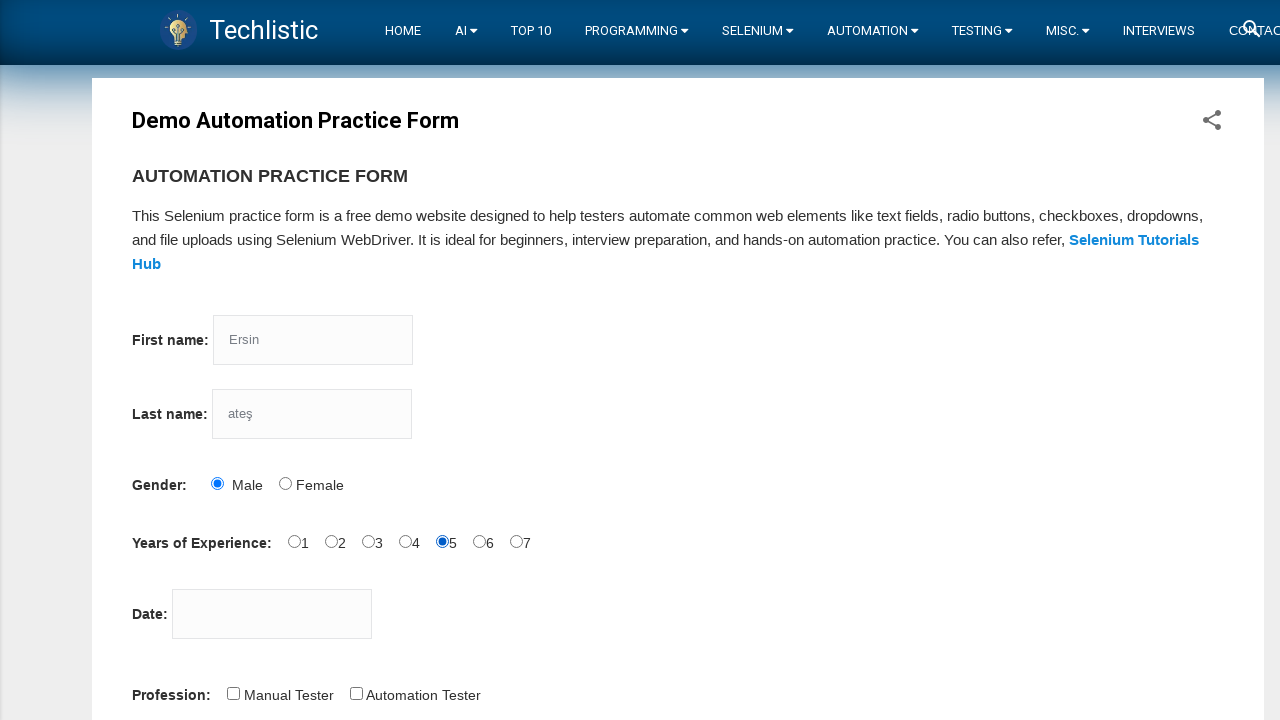

Filled date field with '28/06/1995' on input[id='datepicker']
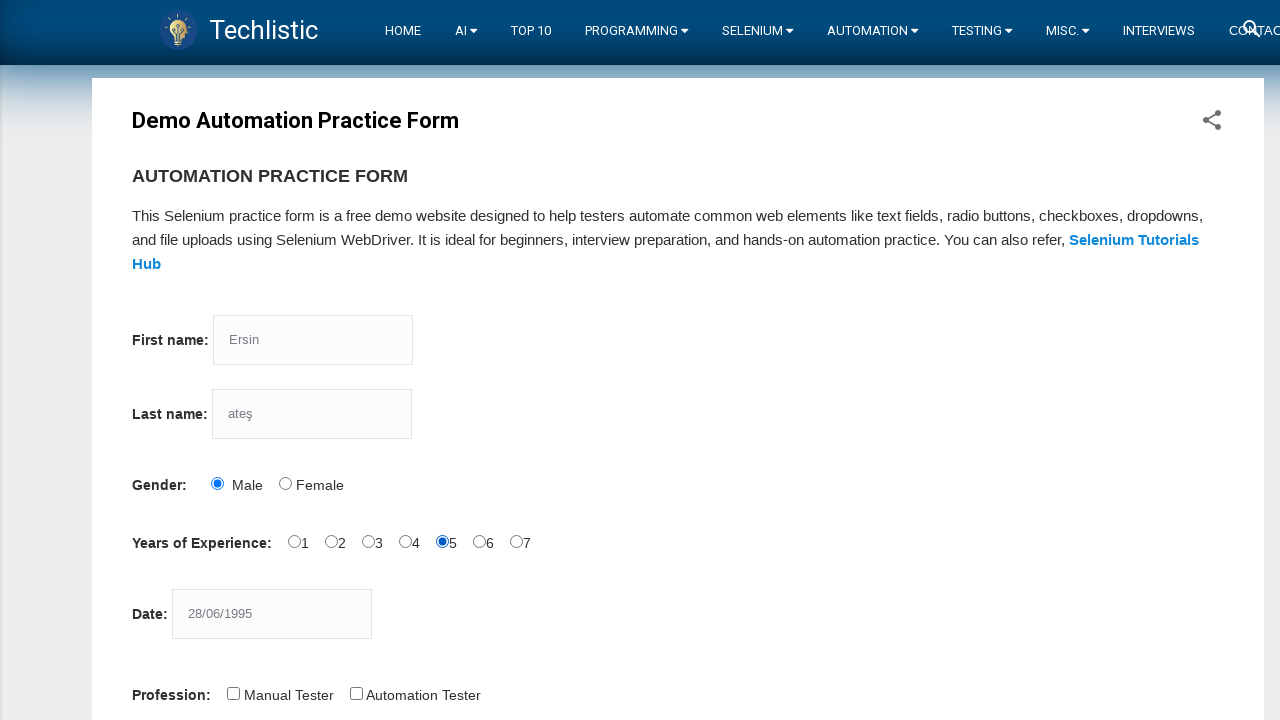

Selected Automation Tester profession at (356, 693) on input#profession-1
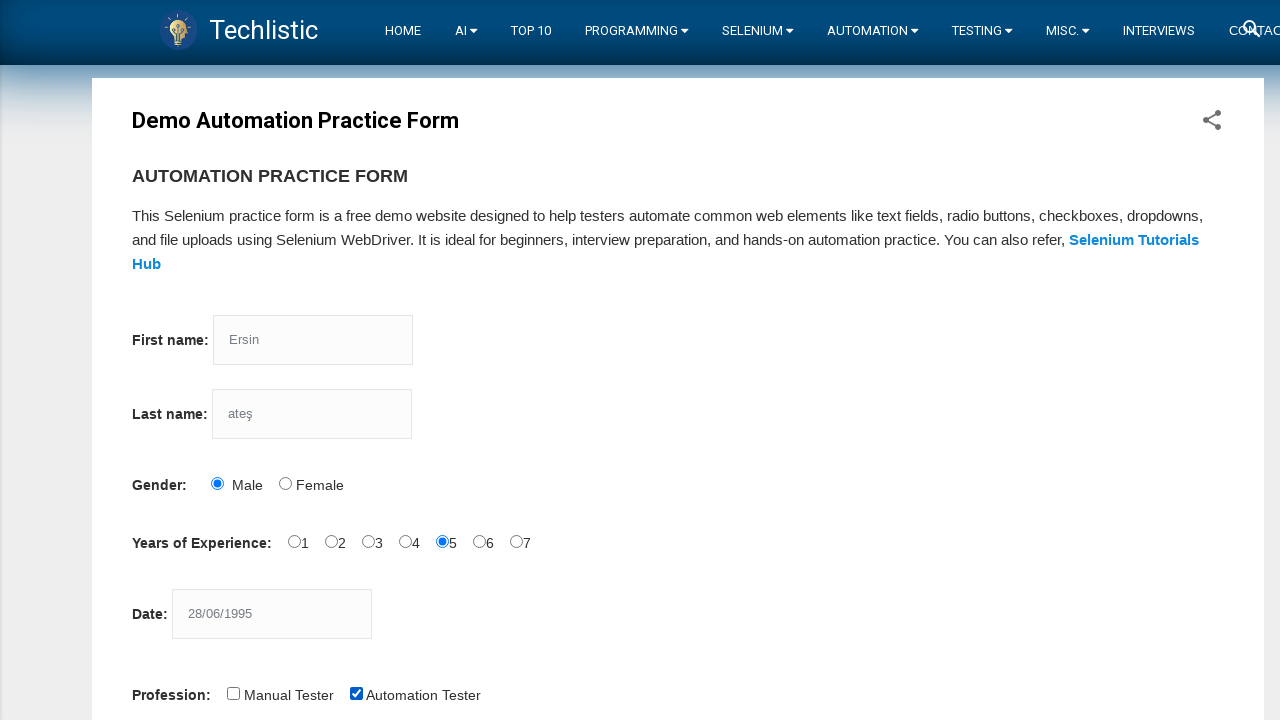

Selected Selenium IDE automation tool at (446, 360) on input#tool-2
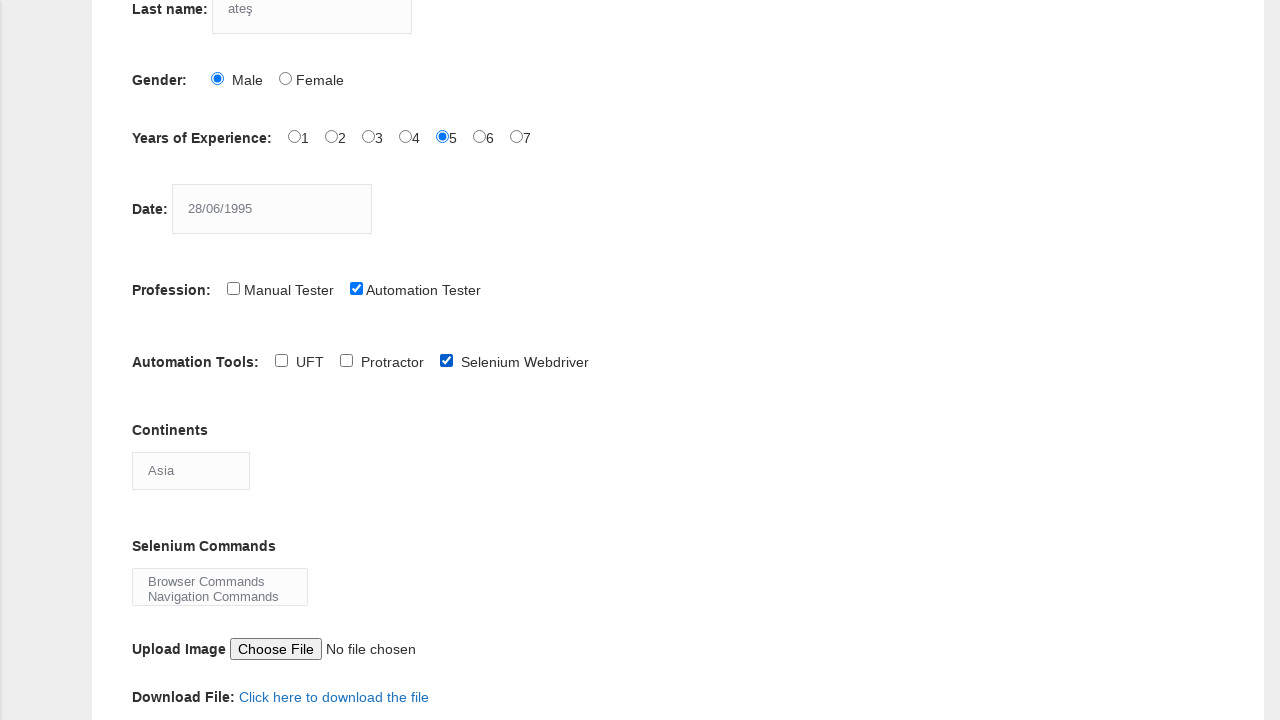

Selected Australia from continents dropdown on #continents
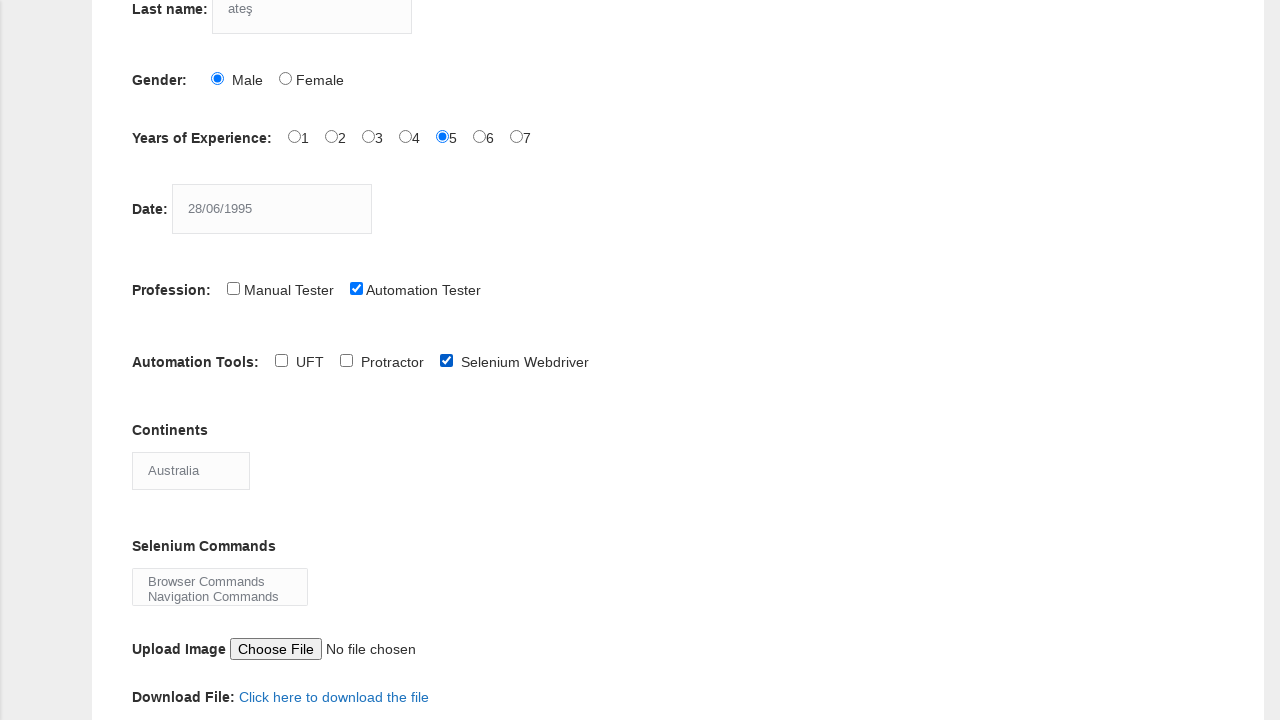

Selected first option from Selenium commands dropdown on #selenium_commands
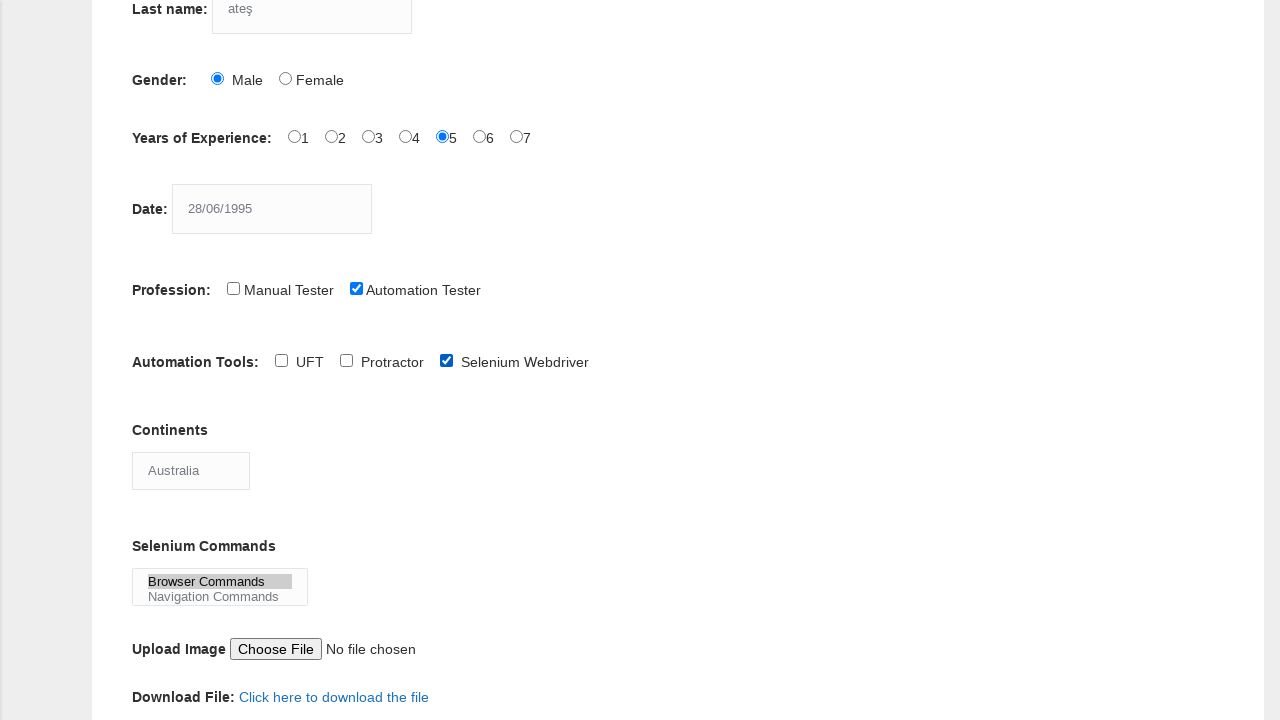

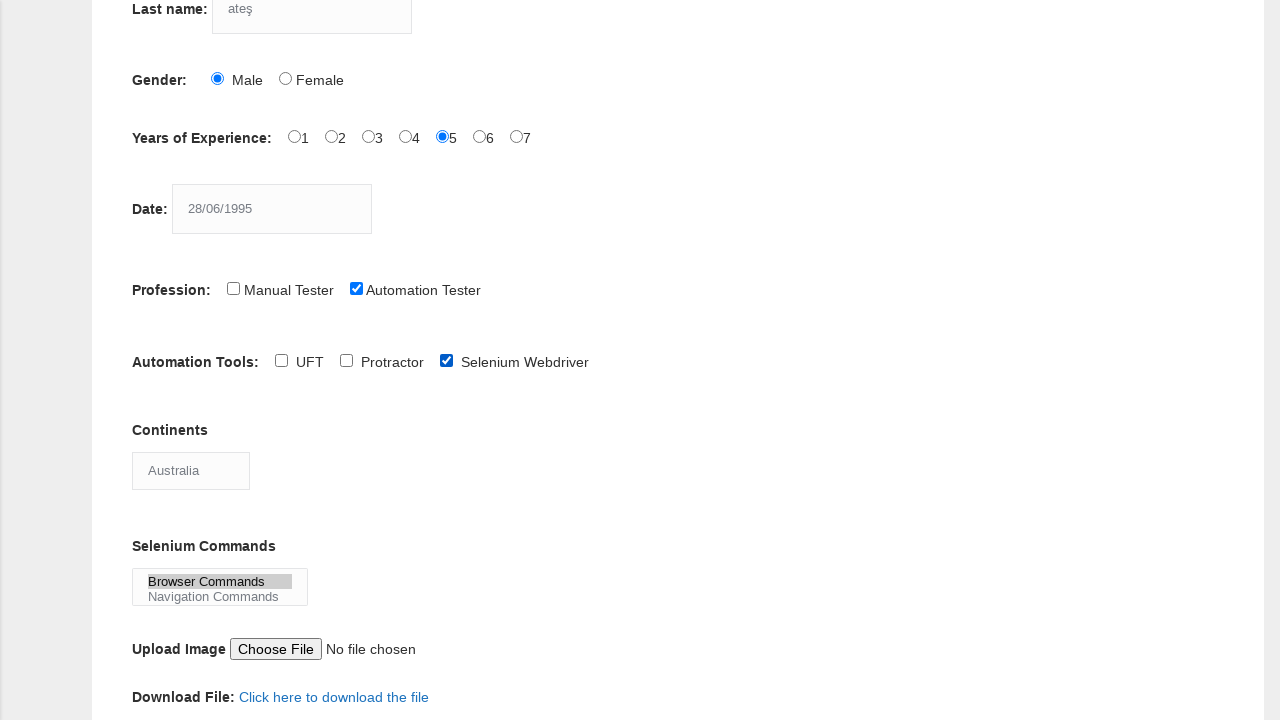